Tests that todo data persists after page reload

Starting URL: https://demo.playwright.dev/todomvc

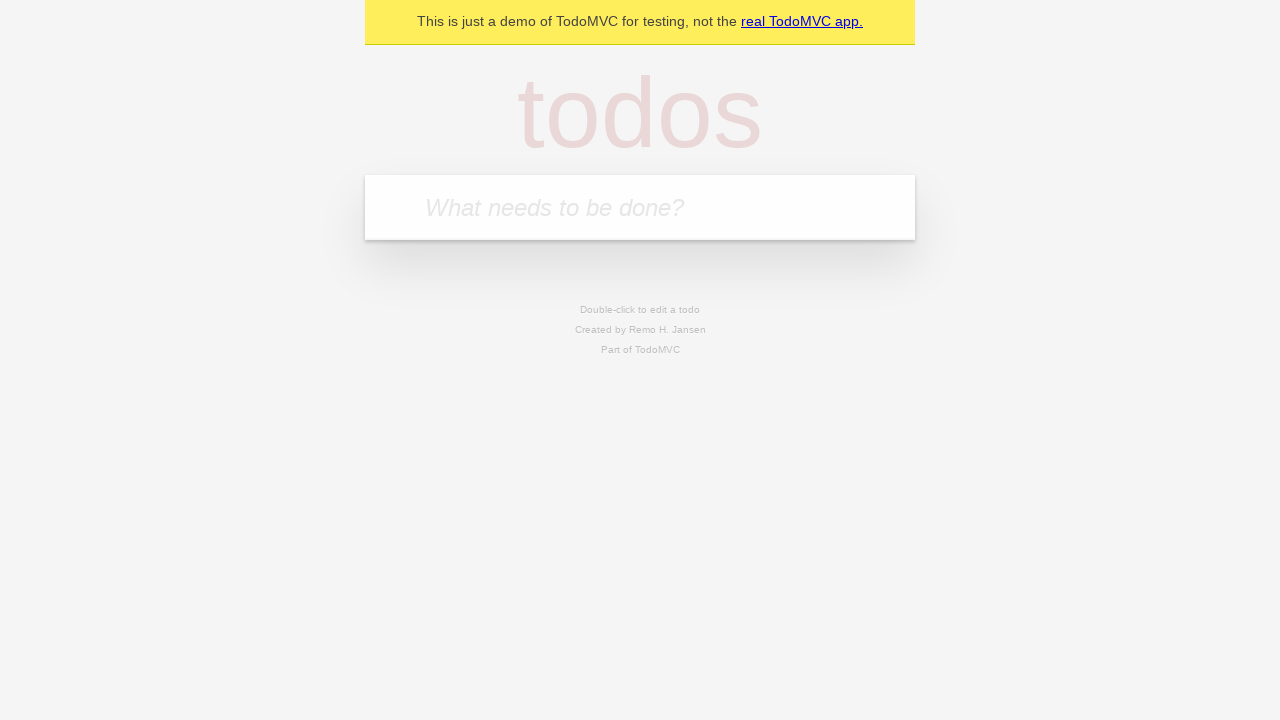

Filled todo input with 'buy some cheese' on internal:attr=[placeholder="What needs to be done?"i]
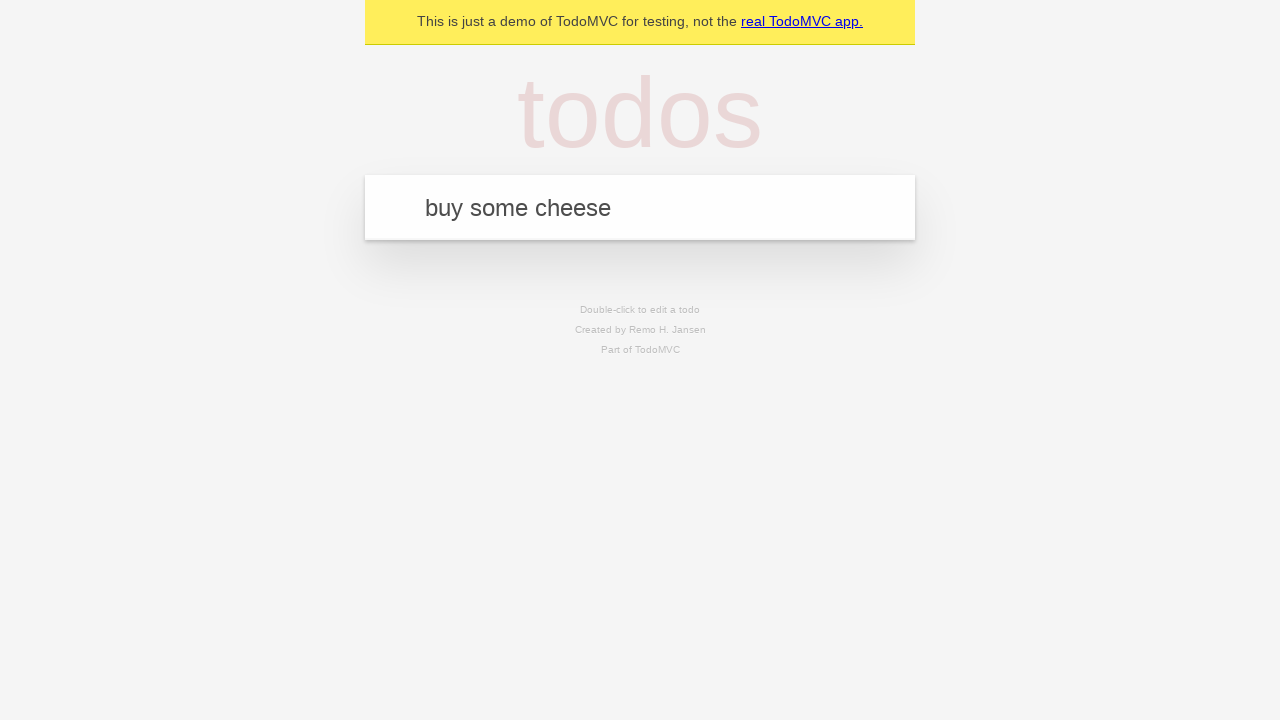

Pressed Enter to add first todo item on internal:attr=[placeholder="What needs to be done?"i]
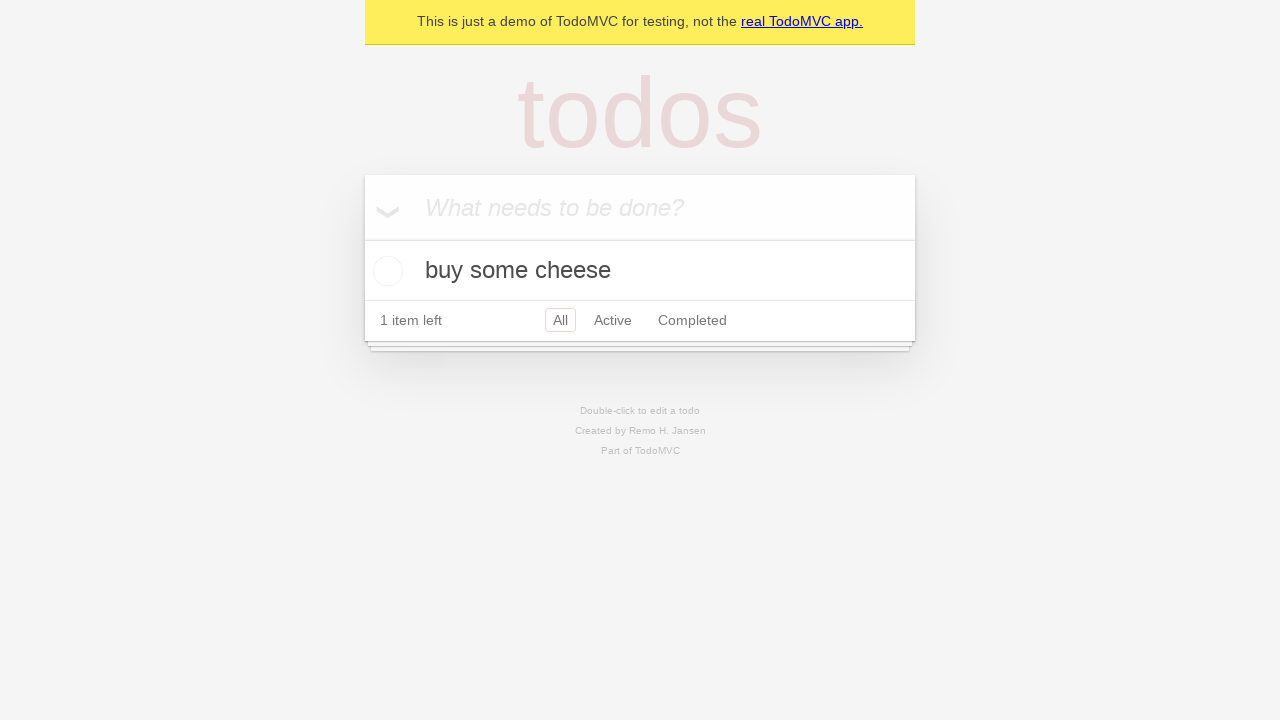

Filled todo input with 'feed the cat' on internal:attr=[placeholder="What needs to be done?"i]
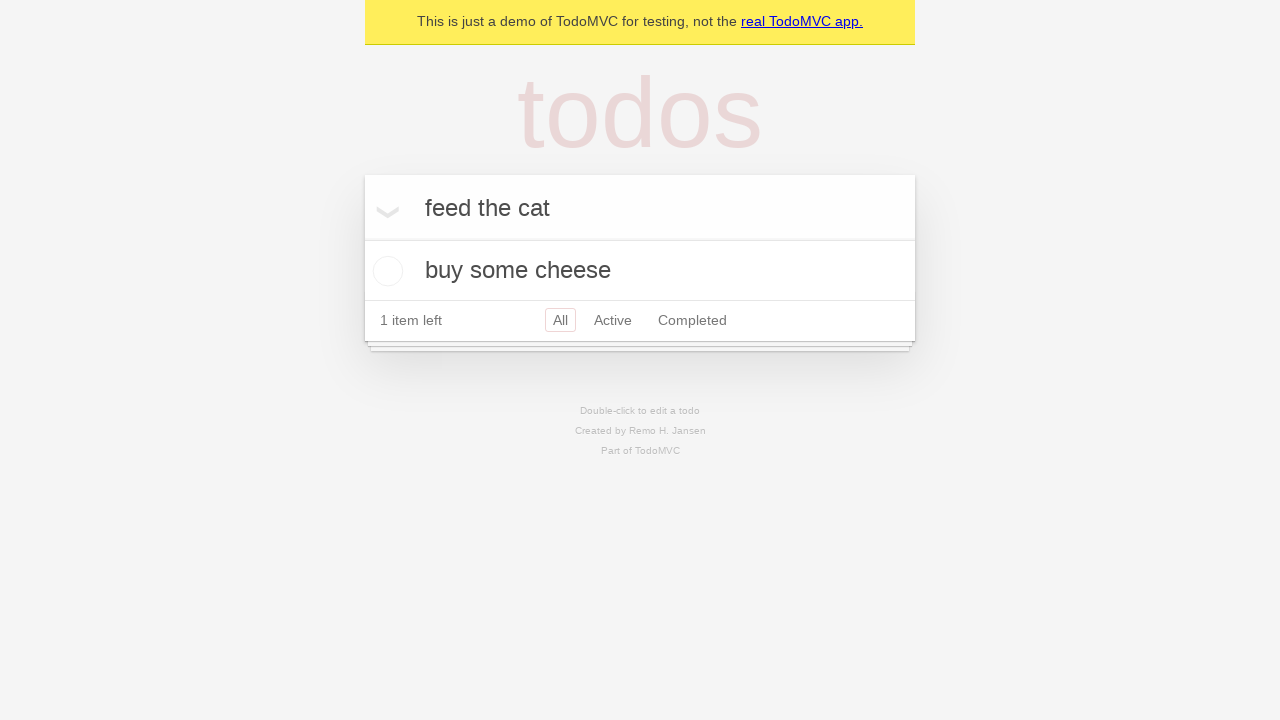

Pressed Enter to add second todo item on internal:attr=[placeholder="What needs to be done?"i]
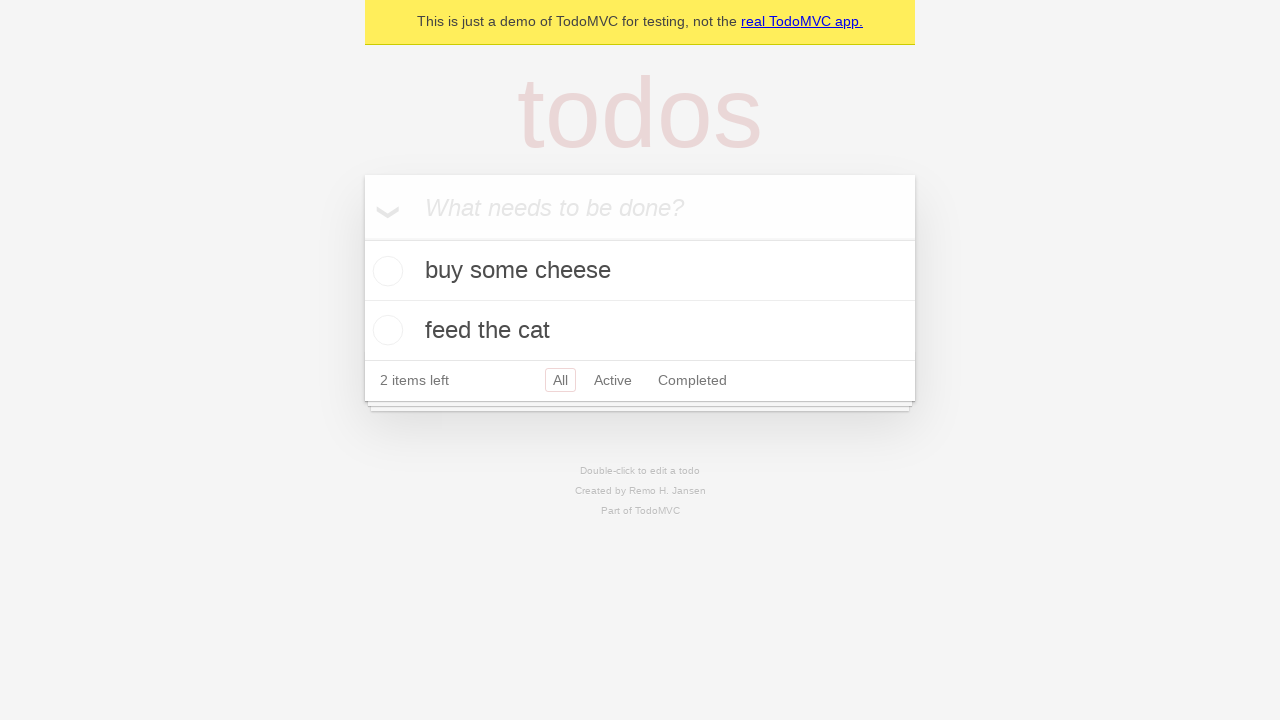

Checked the first todo item 'buy some cheese' at (385, 271) on internal:testid=[data-testid="todo-item"s] >> nth=0 >> internal:role=checkbox
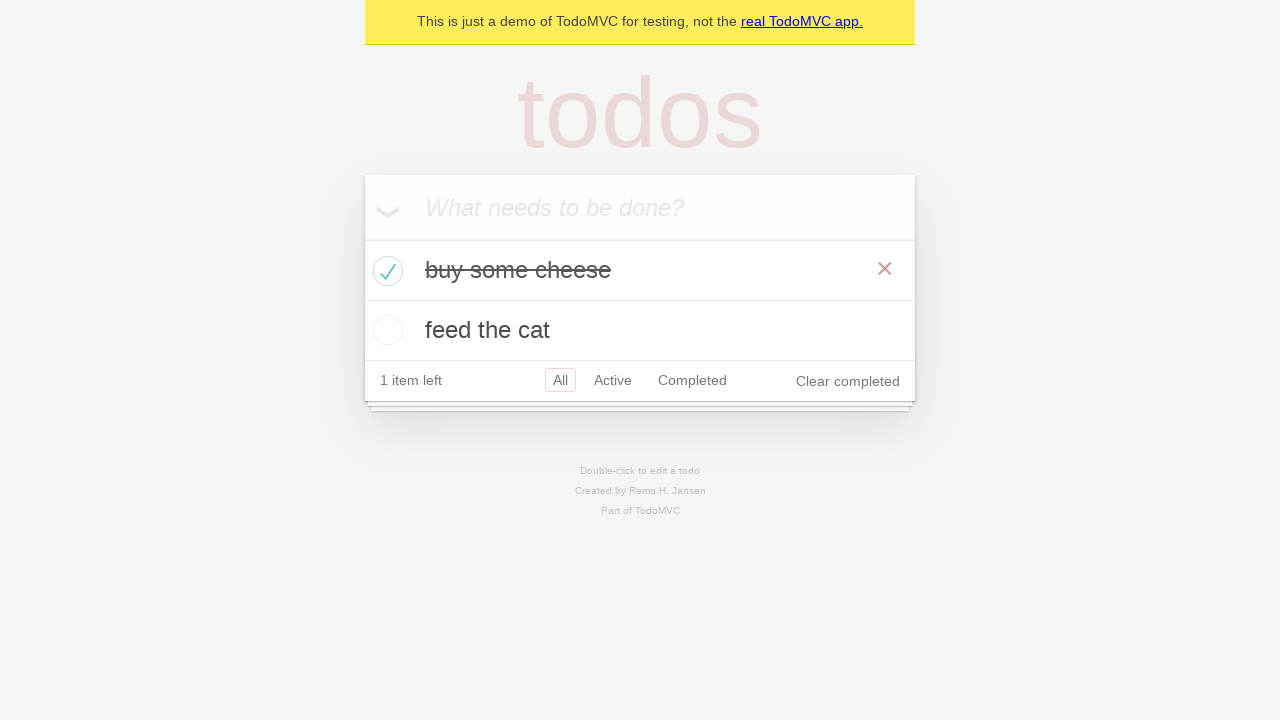

Verified both todo items are present with correct text
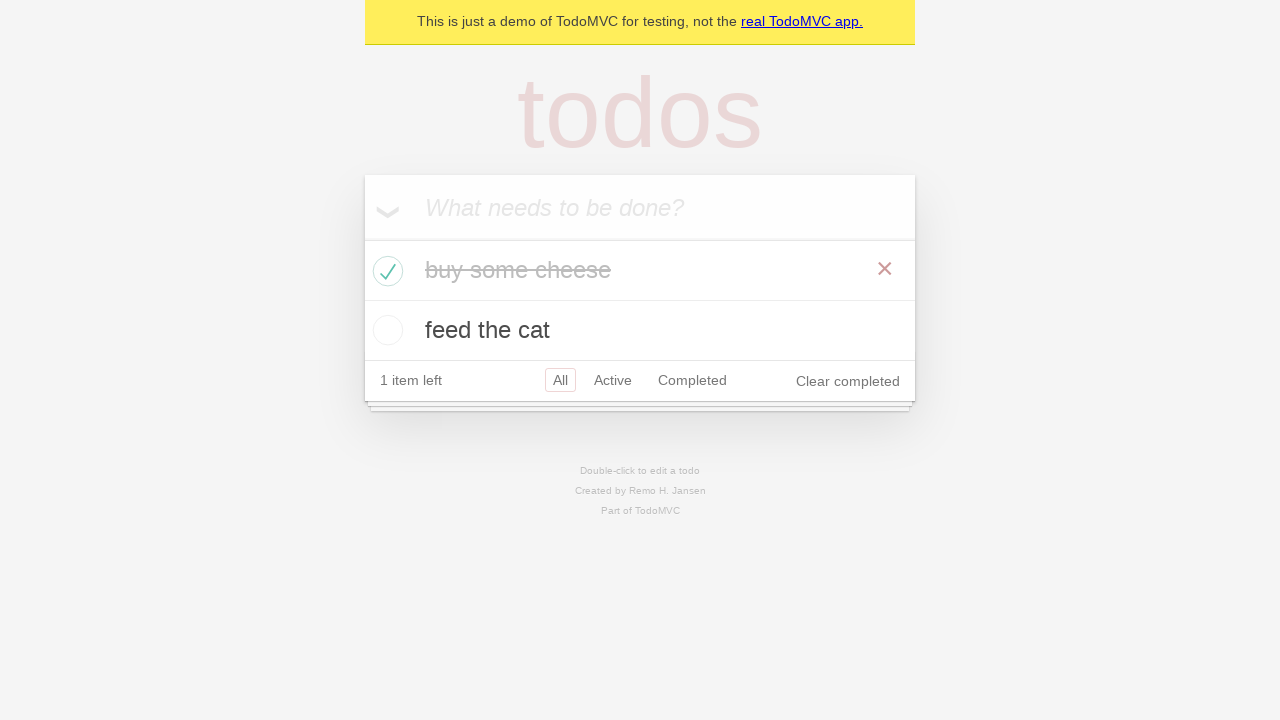

Verified first todo item is checked
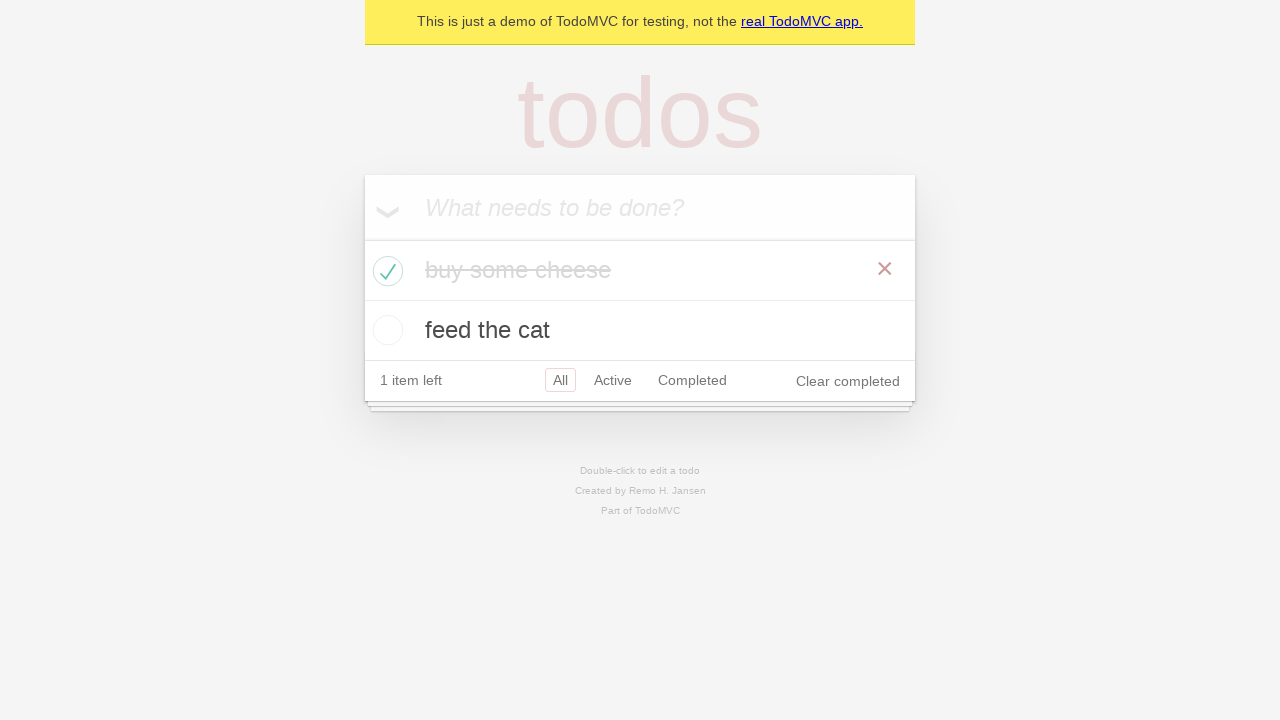

Verified first todo has 'completed' class and second has no class
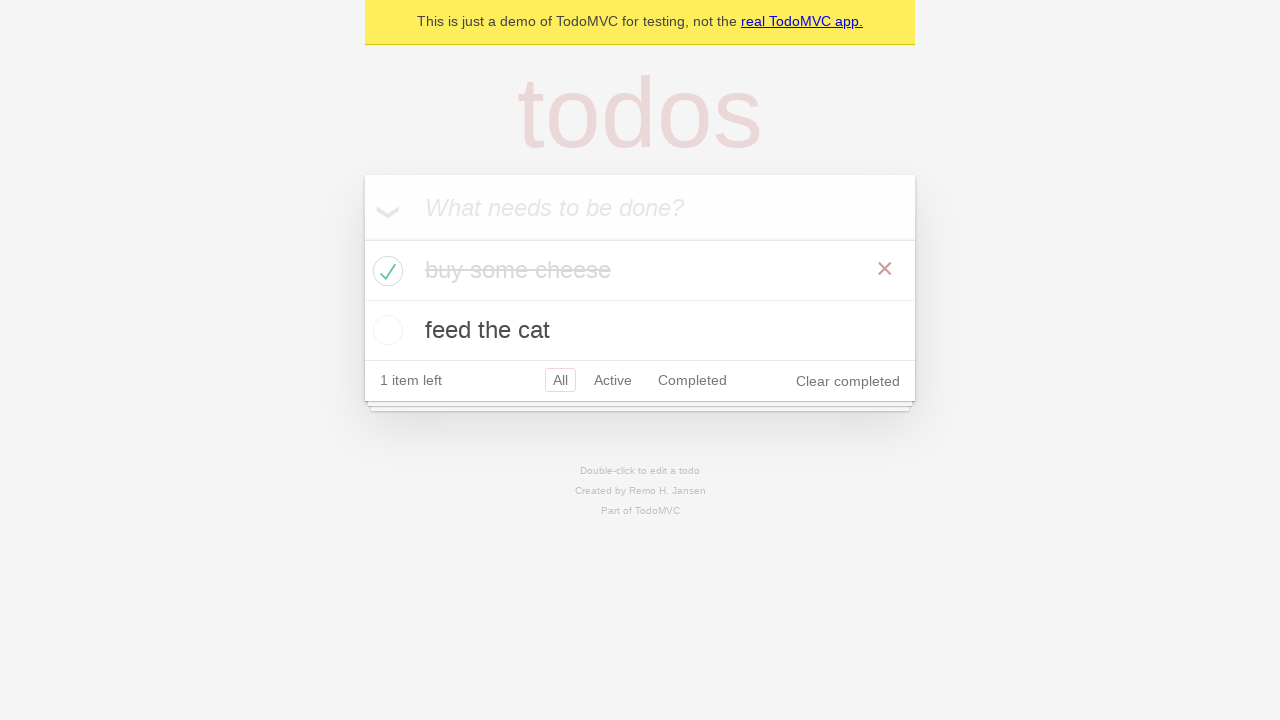

Reloaded the page to test data persistence
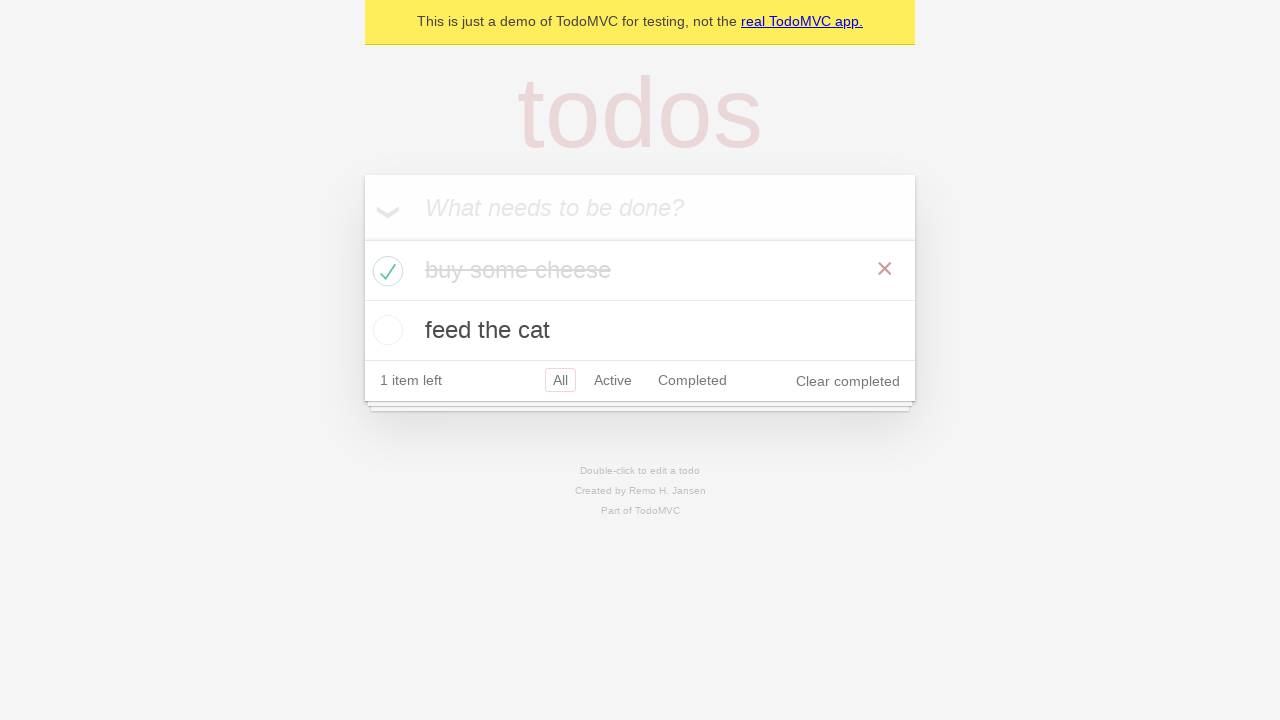

Verified todo items persisted after reload with correct text
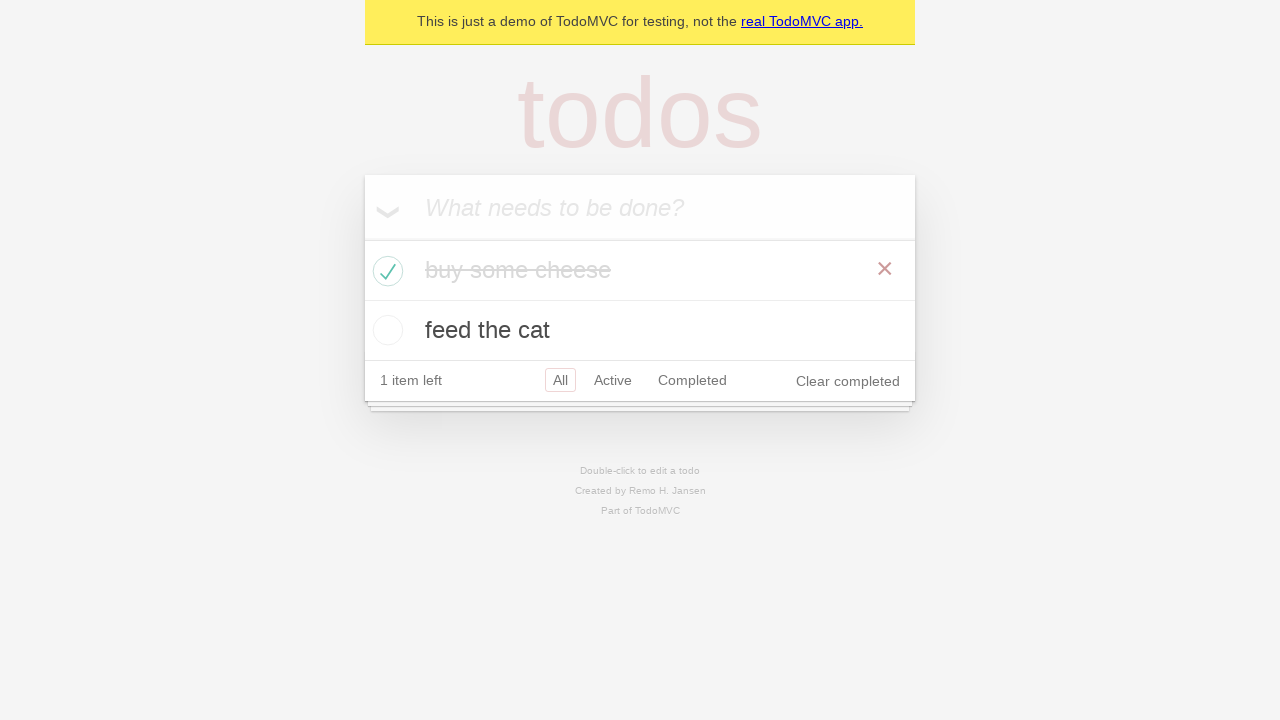

Verified first todo item remained checked after reload
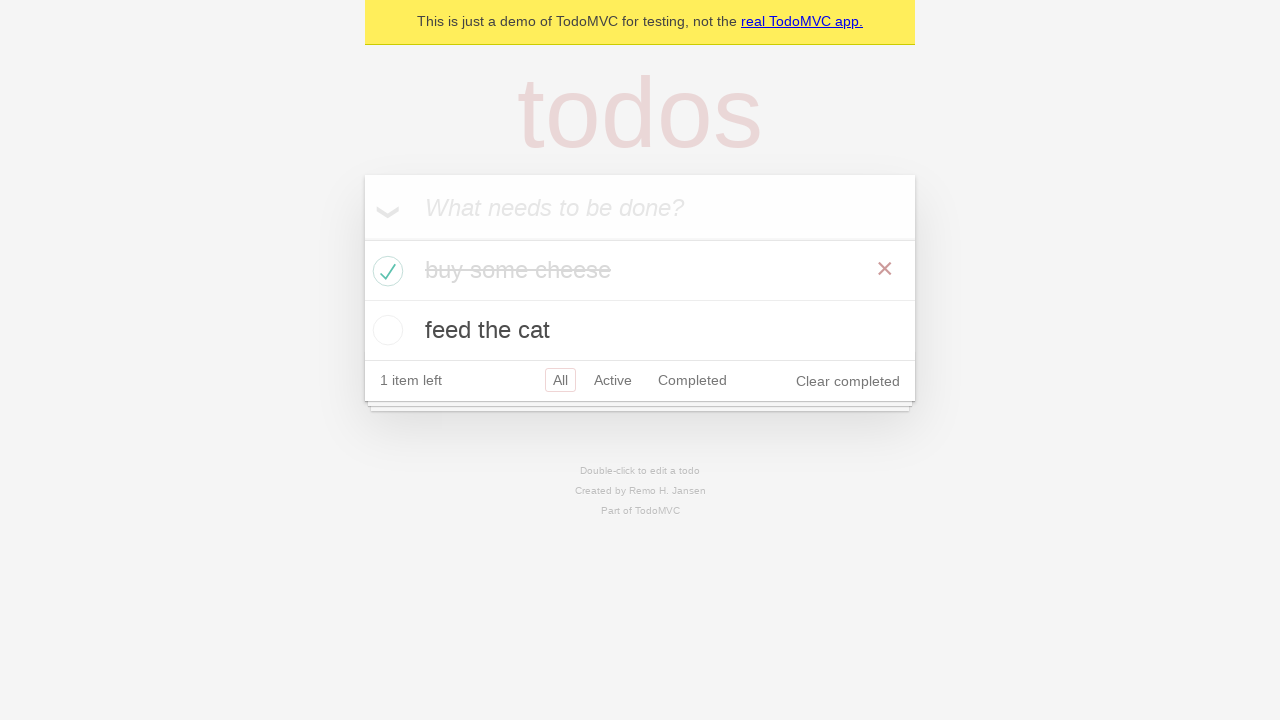

Verified todo item classes persisted after reload
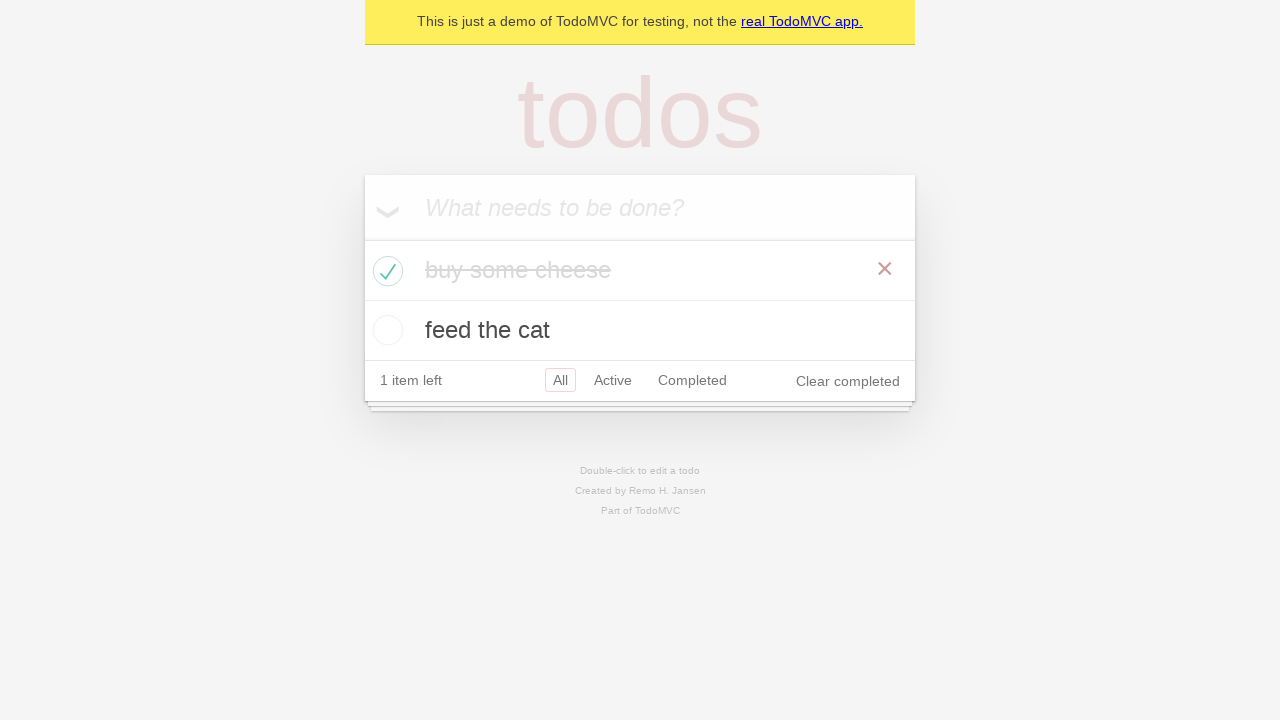

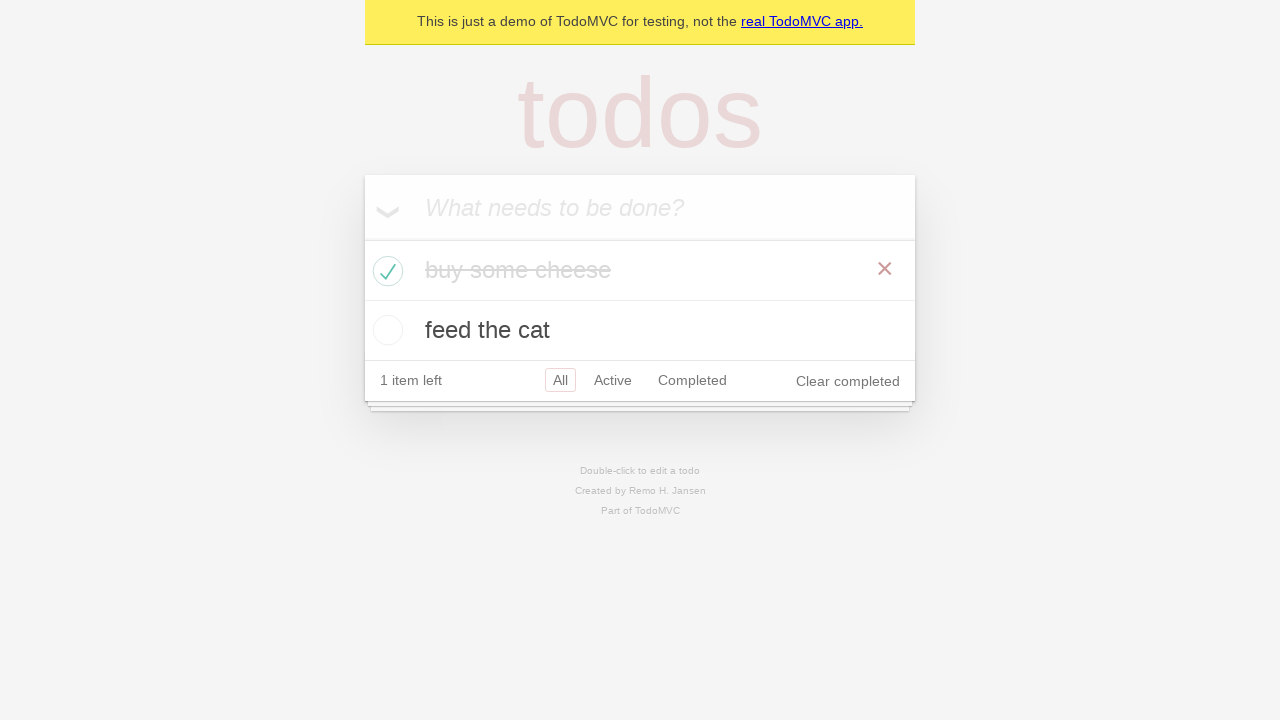